Tests page performance by measuring load time and verifying it's under 30 seconds

Starting URL: https://egundem.com/

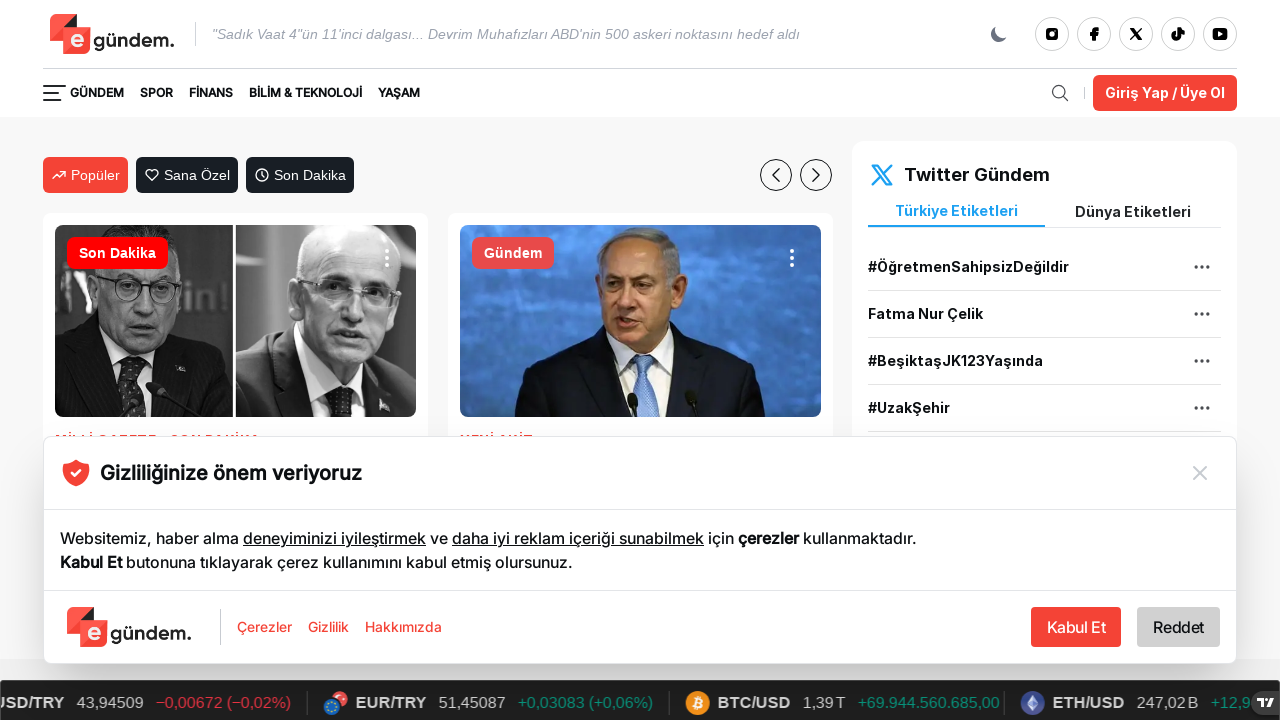

Evaluated page performance metrics (First Byte, DOM Content Loaded, Full Load)
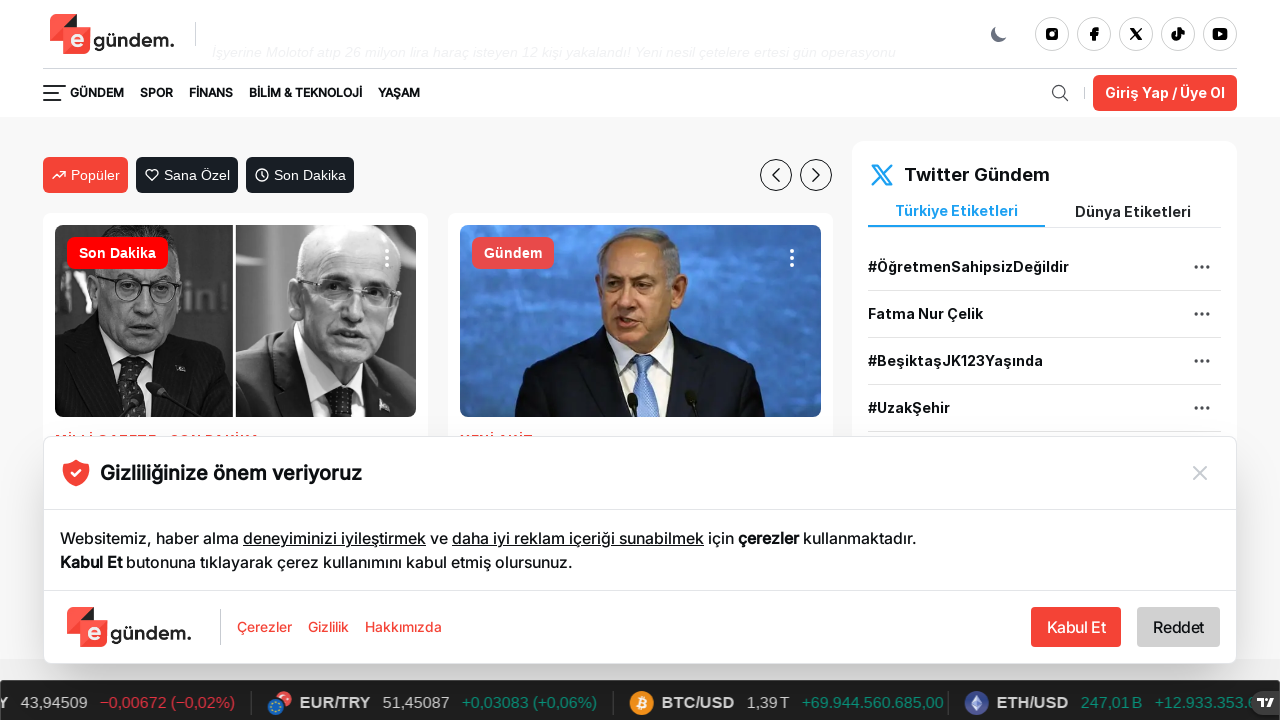

Logged performance metrics - First Byte: 1365ms, DOM Content Loaded: 4747ms, Full Load: 4836ms
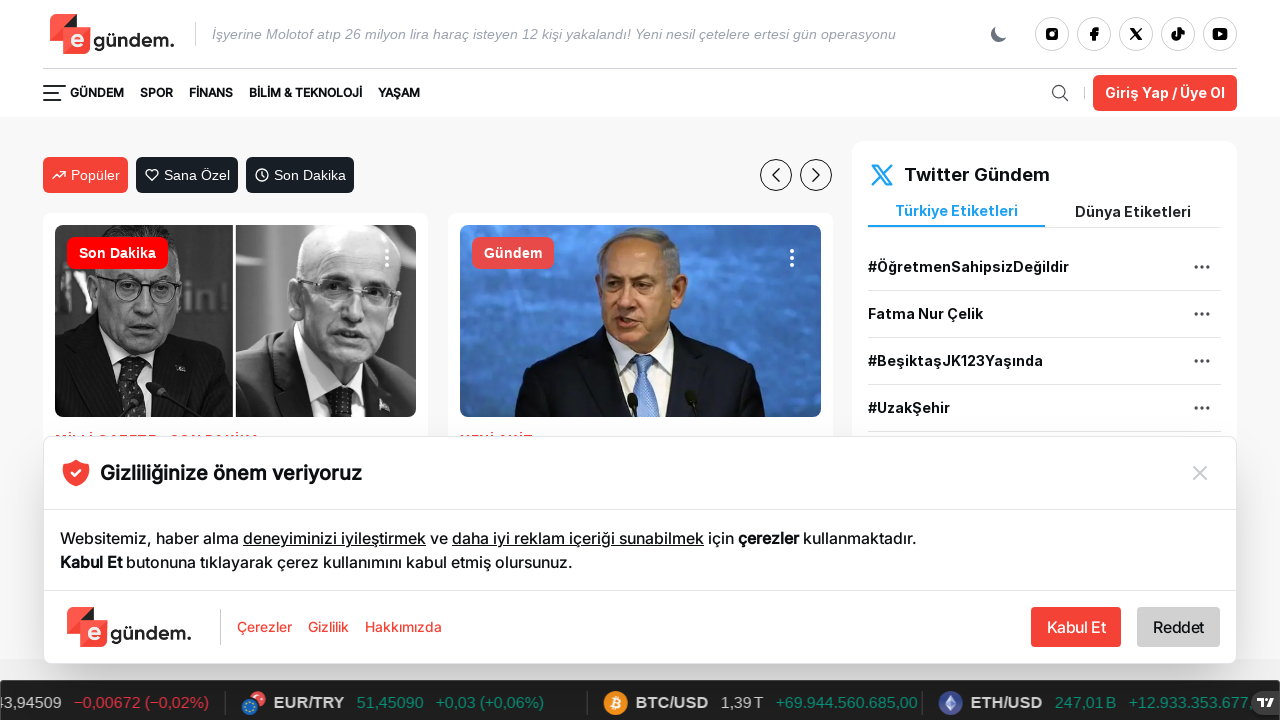

Verified page load time is under 30 seconds threshold
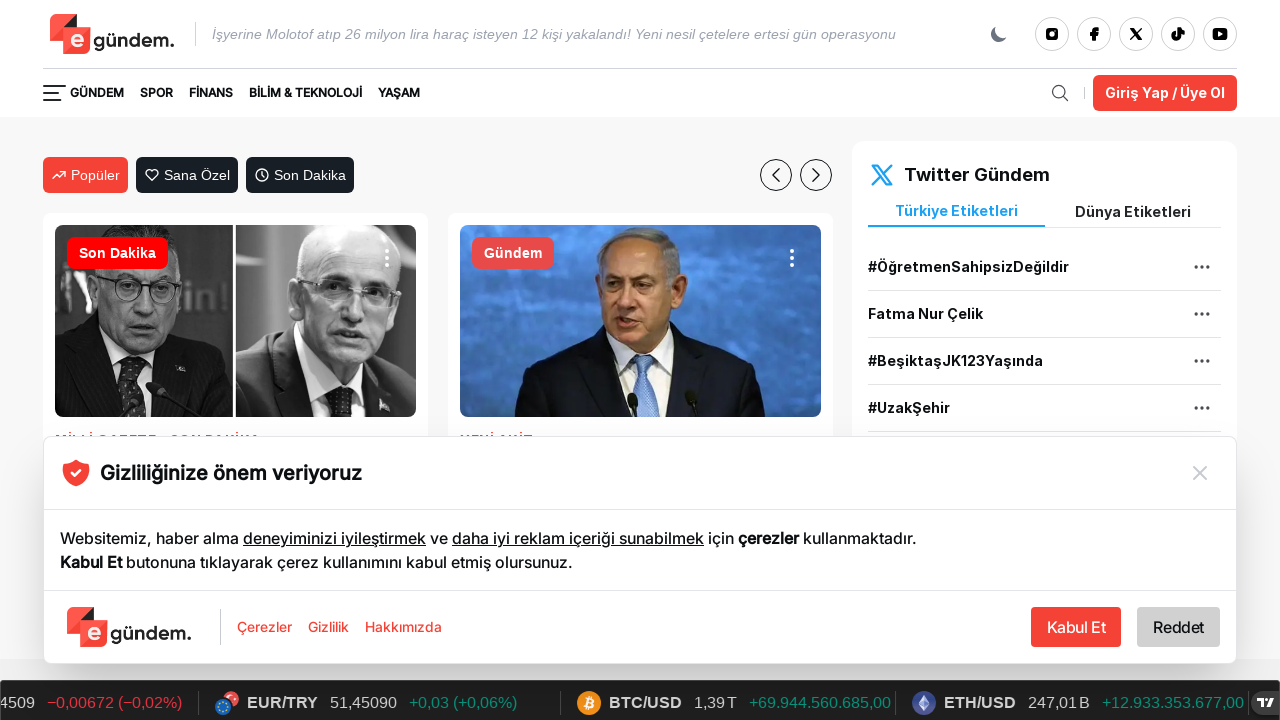

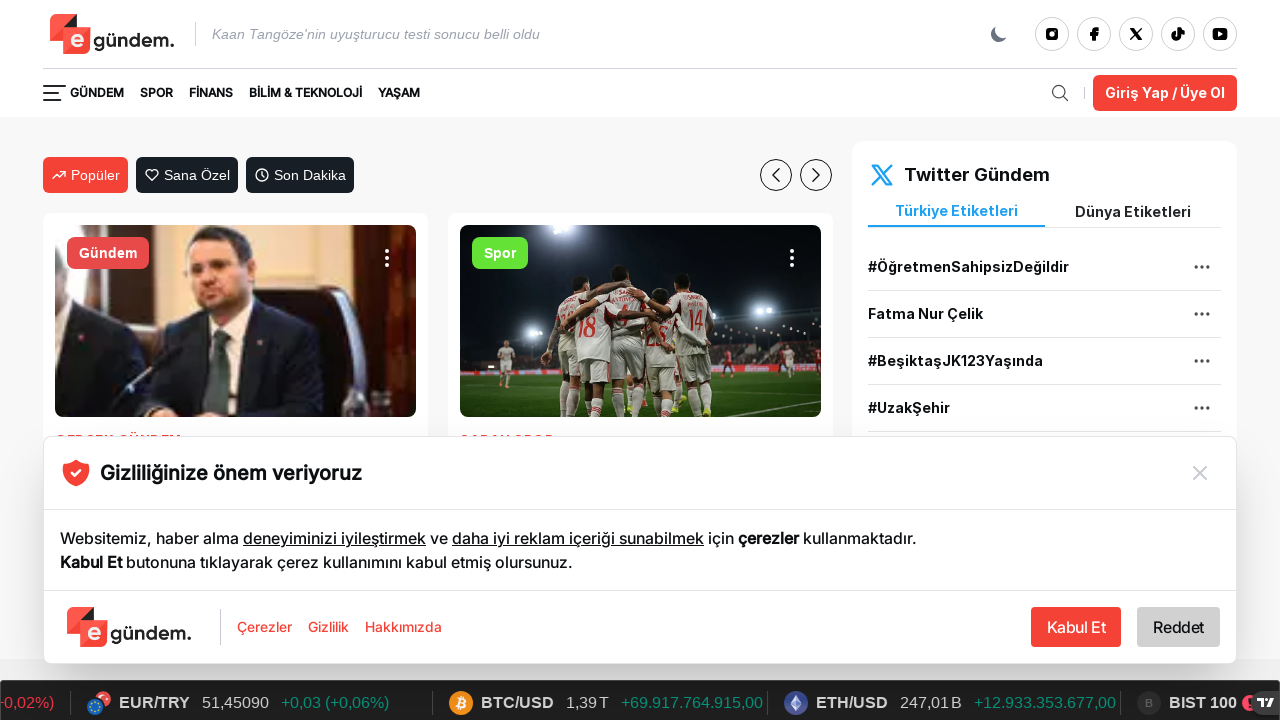